Tests adding todo items to the list by filling the input field and pressing Enter, verifying that items appear in the list.

Starting URL: https://demo.playwright.dev/todomvc

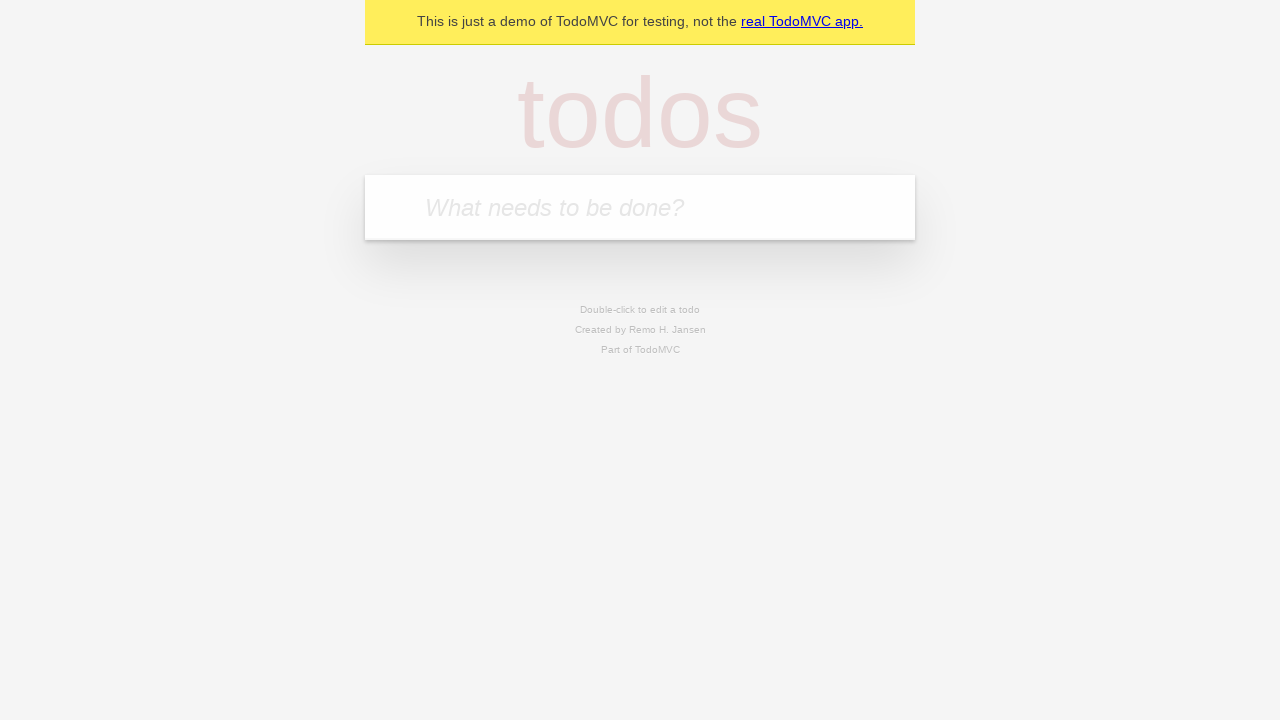

Filled todo input with 'buy some cheese' on internal:attr=[placeholder="What needs to be done?"i]
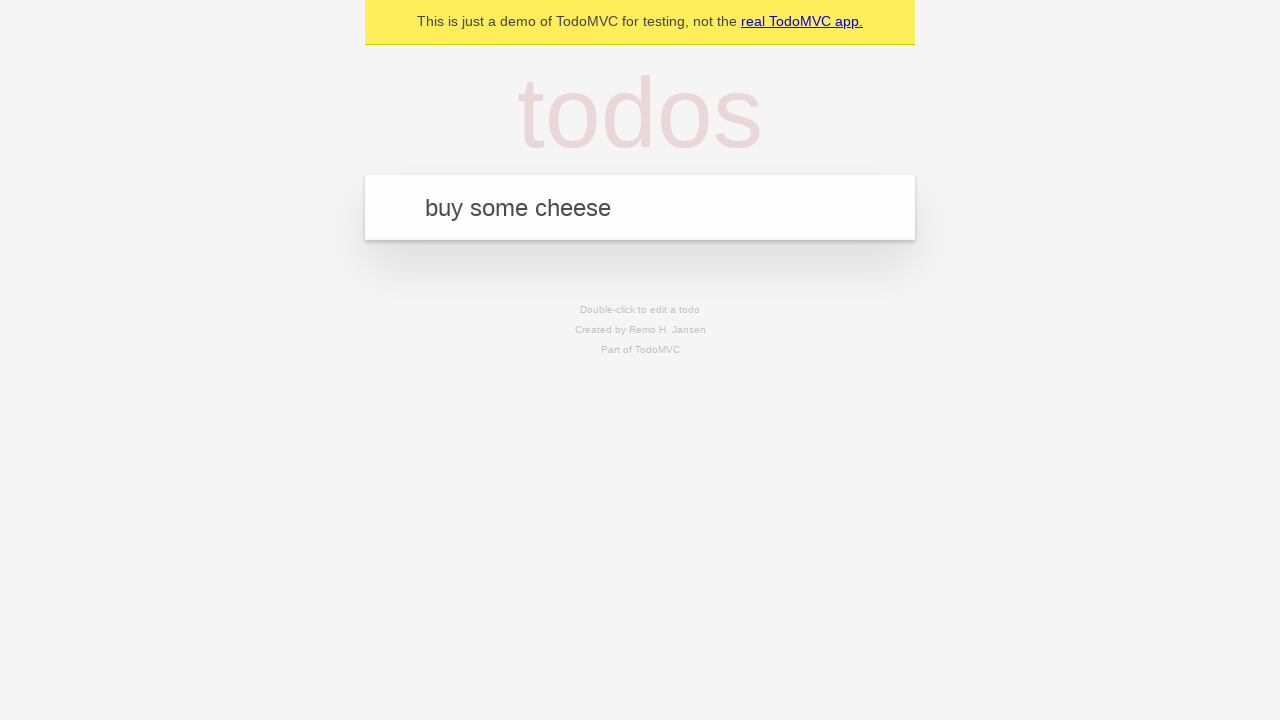

Pressed Enter to add first todo item on internal:attr=[placeholder="What needs to be done?"i]
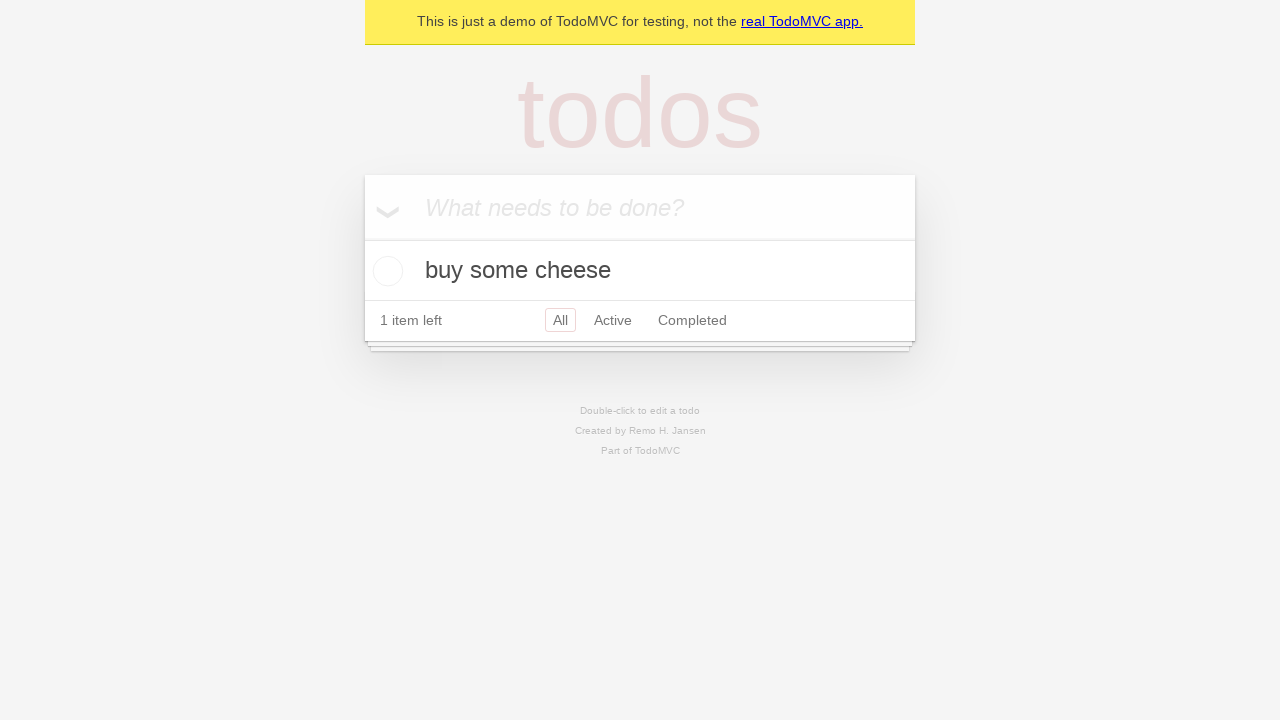

First todo item appeared in the list
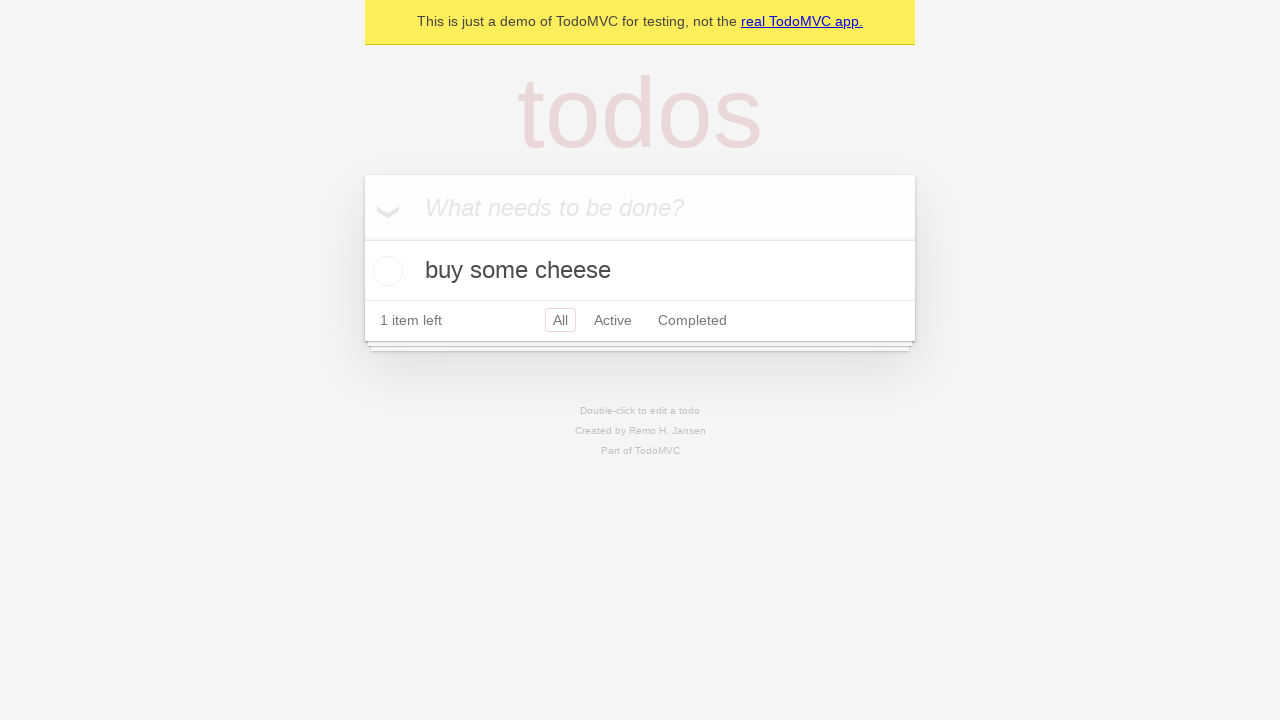

Filled todo input with 'feed the cat' on internal:attr=[placeholder="What needs to be done?"i]
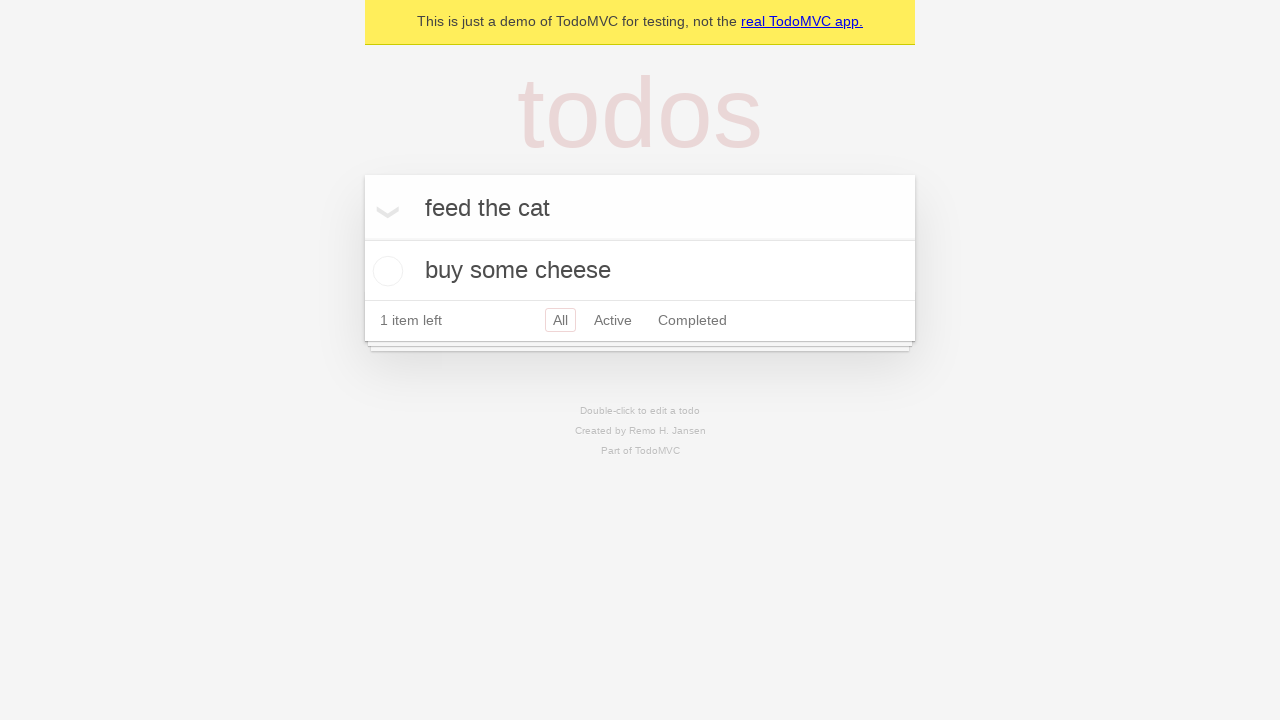

Pressed Enter to add second todo item on internal:attr=[placeholder="What needs to be done?"i]
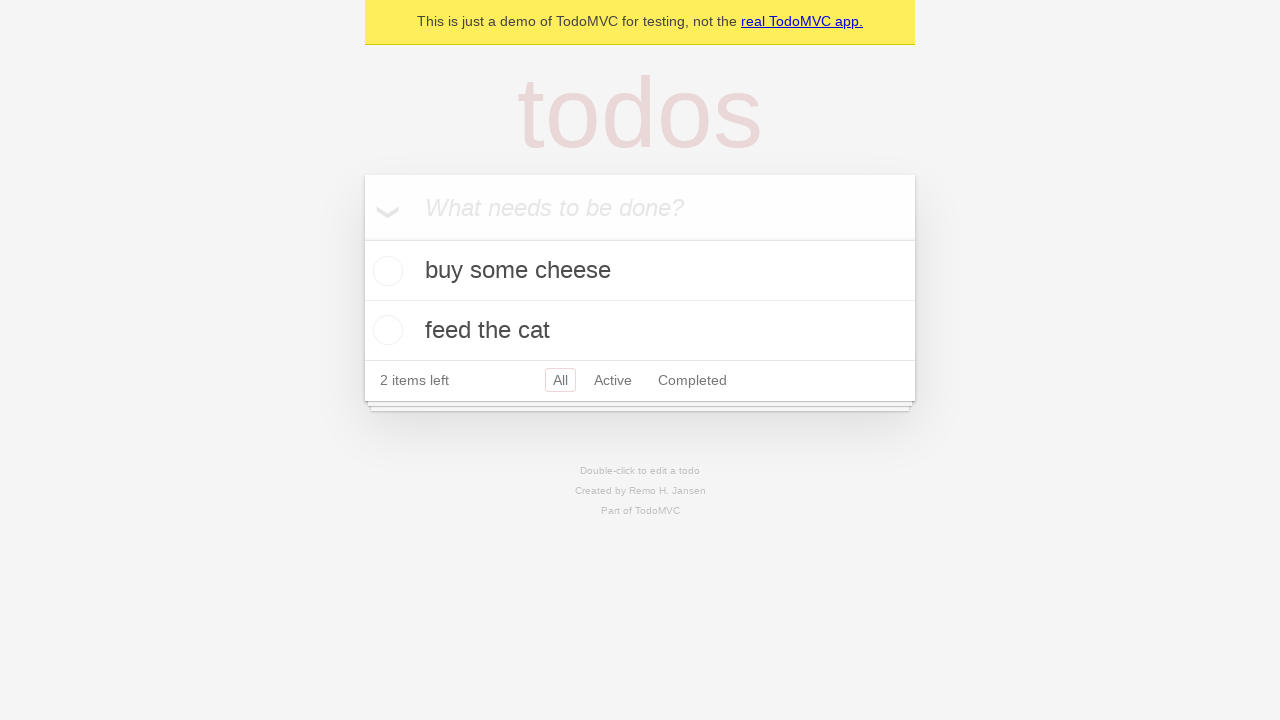

Second todo item appeared in the list, both items now visible
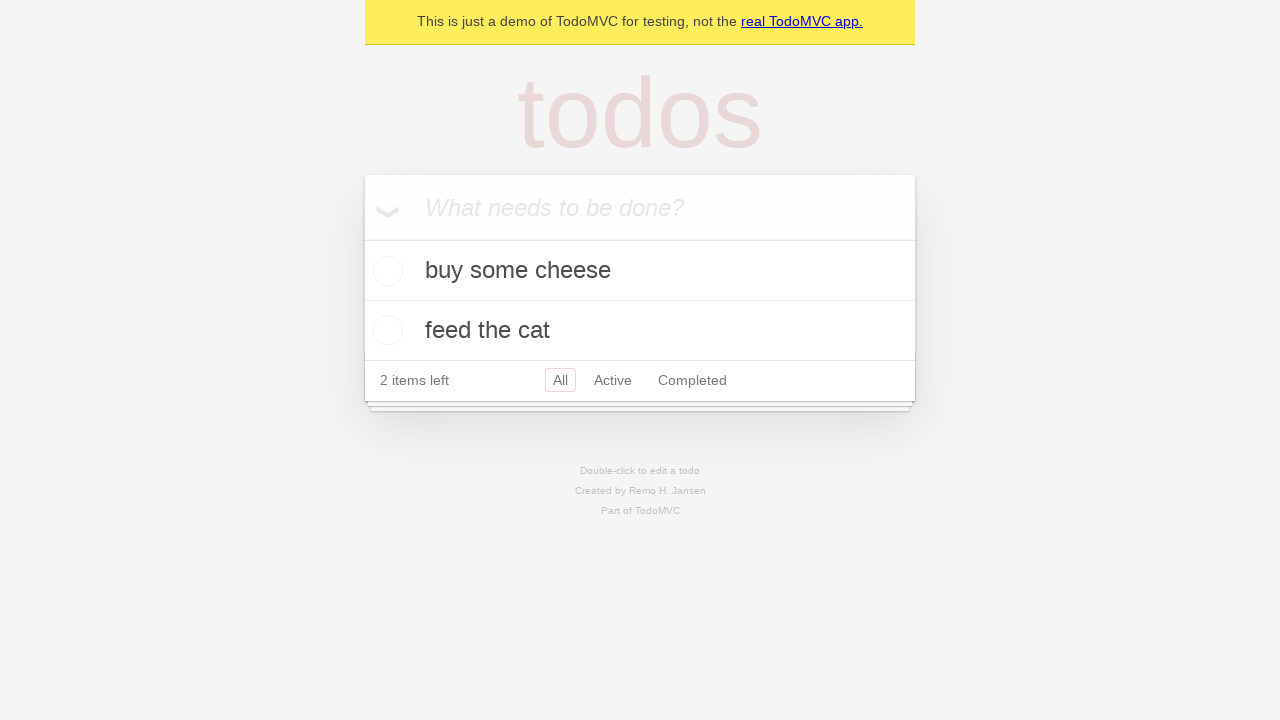

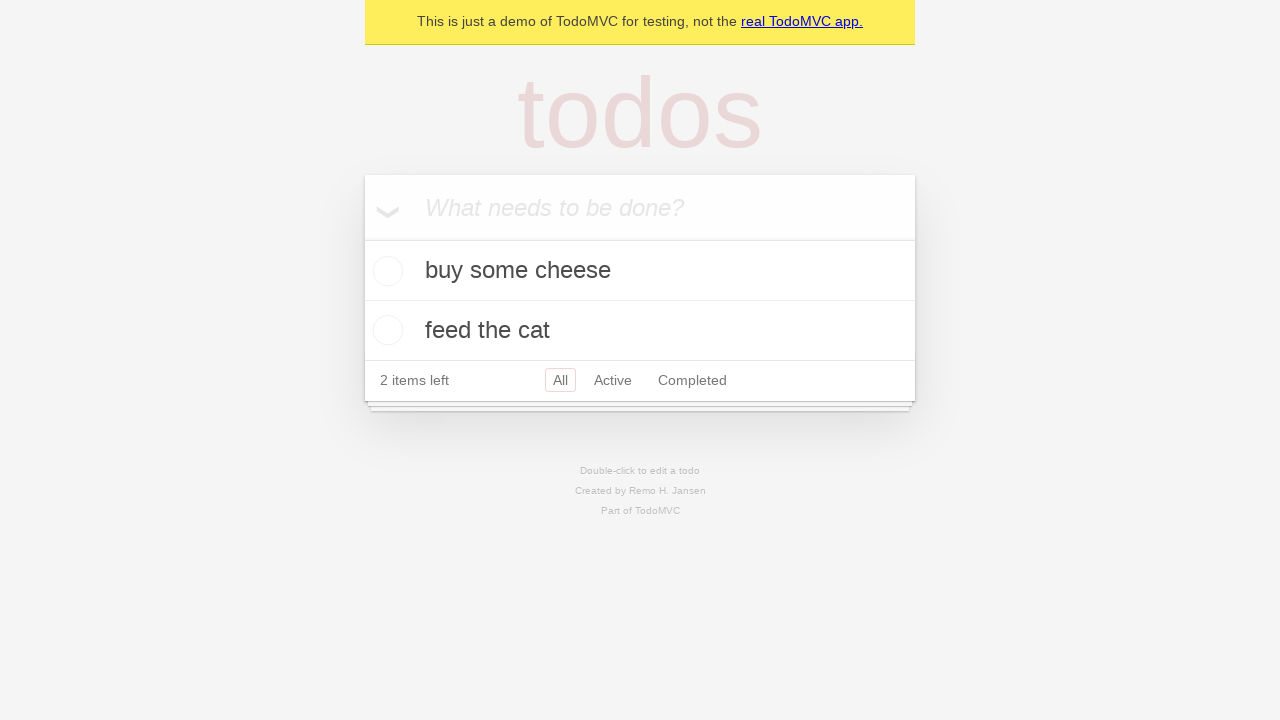